Tests form submission with single-digit month (13/2/2005), verifying date error is shown

Starting URL: https://elenarivero.github.io/ejercicio3/index.html

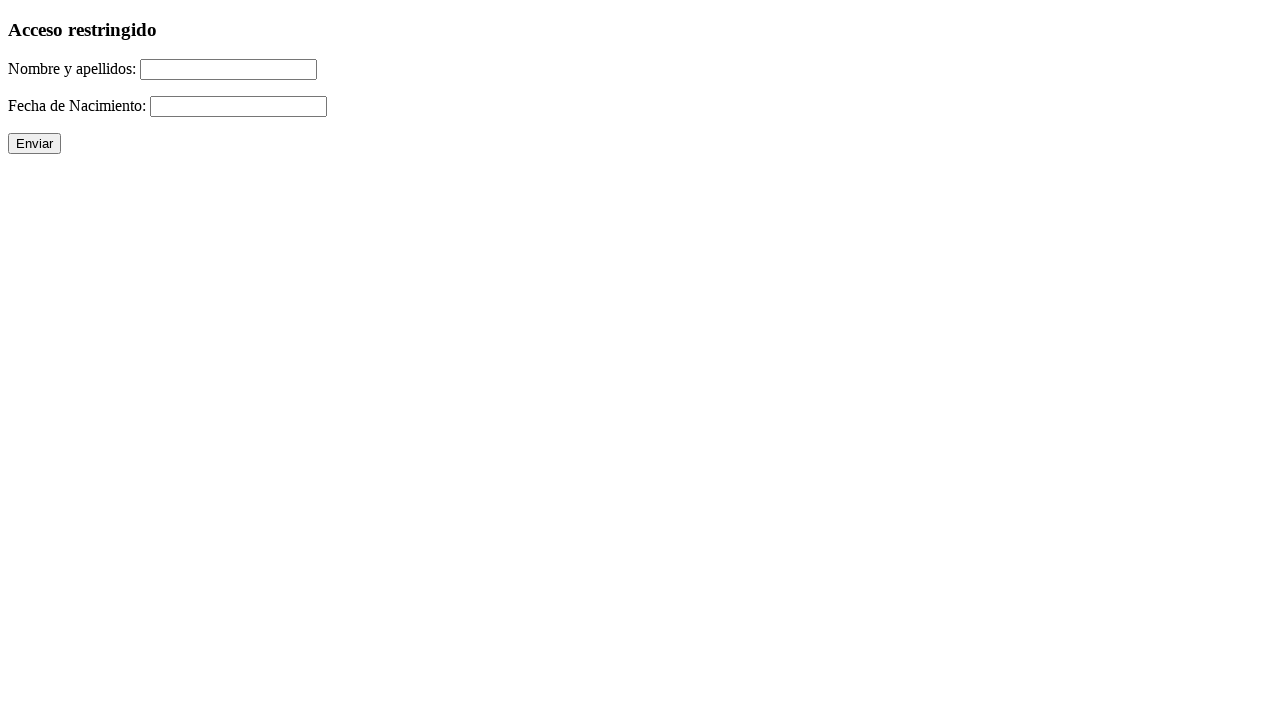

Navigated to form page
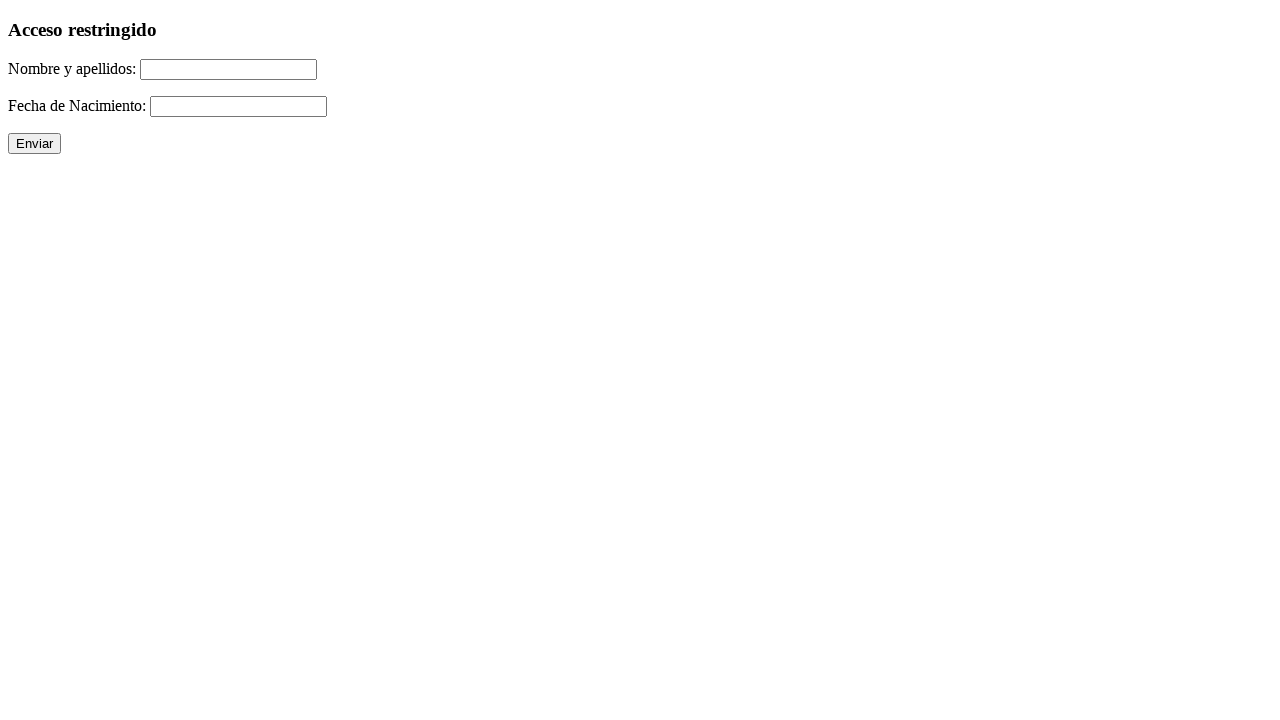

Filled name field with 'Lorenzo Bellido Barrena' on #nomap
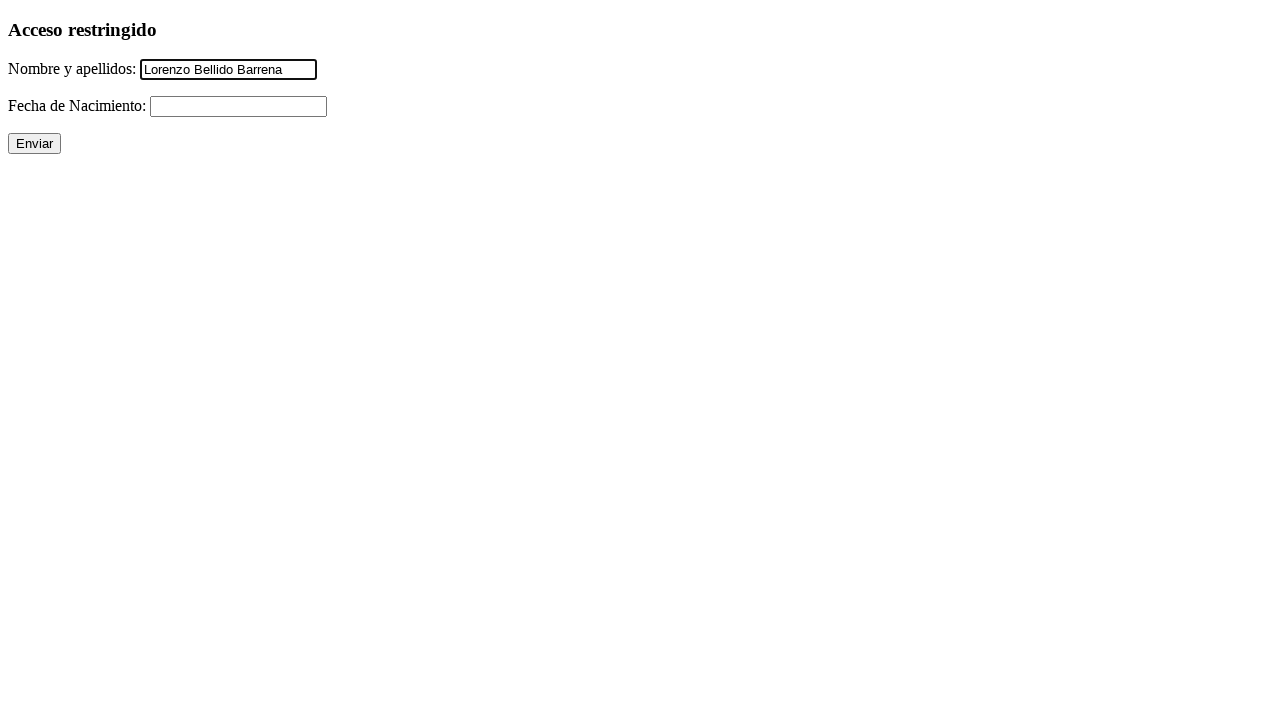

Filled date field with '13/2/2005' (invalid single-digit month) on #fecha
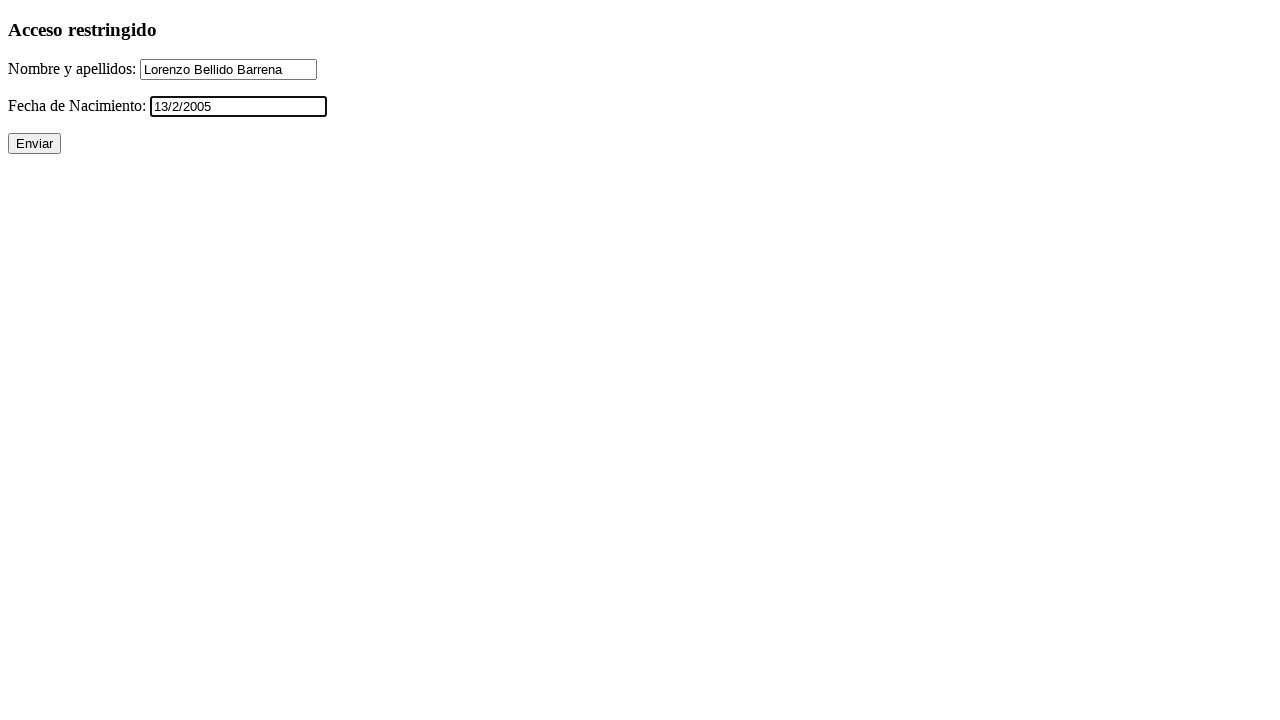

Clicked submit button at (34, 144) on xpath=//p/input[@type='submit']
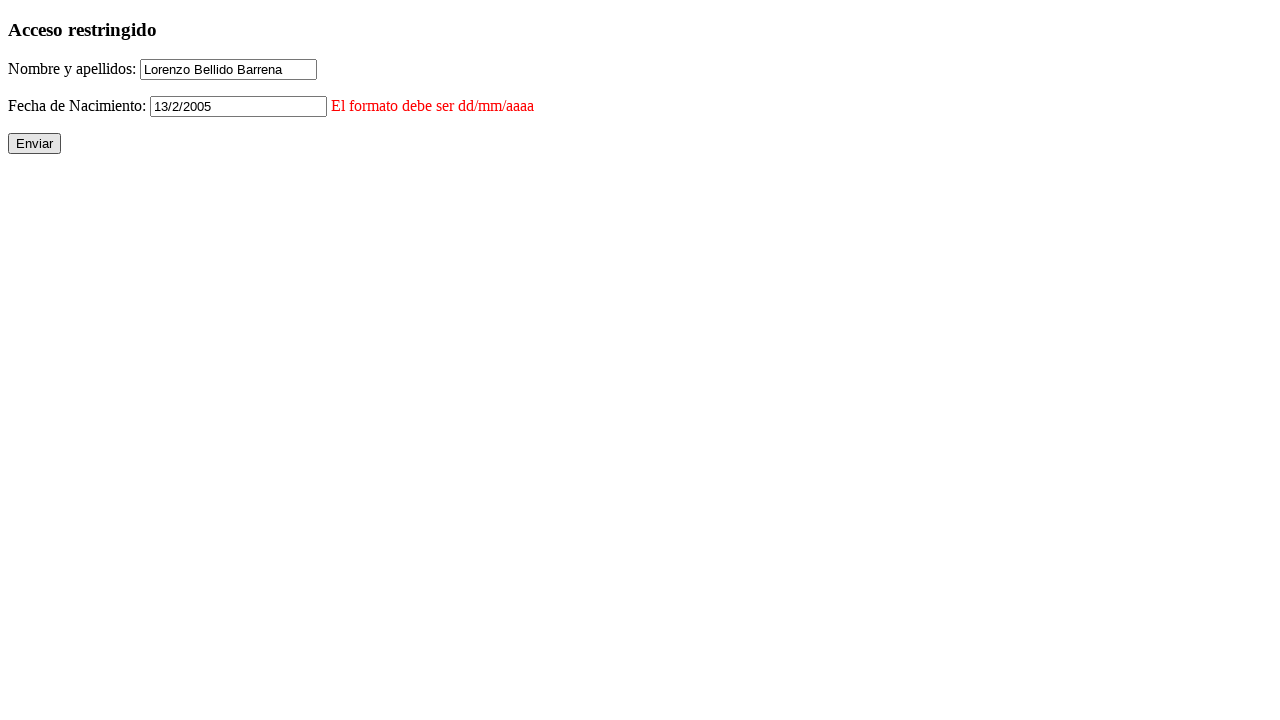

Verified name error is not visible
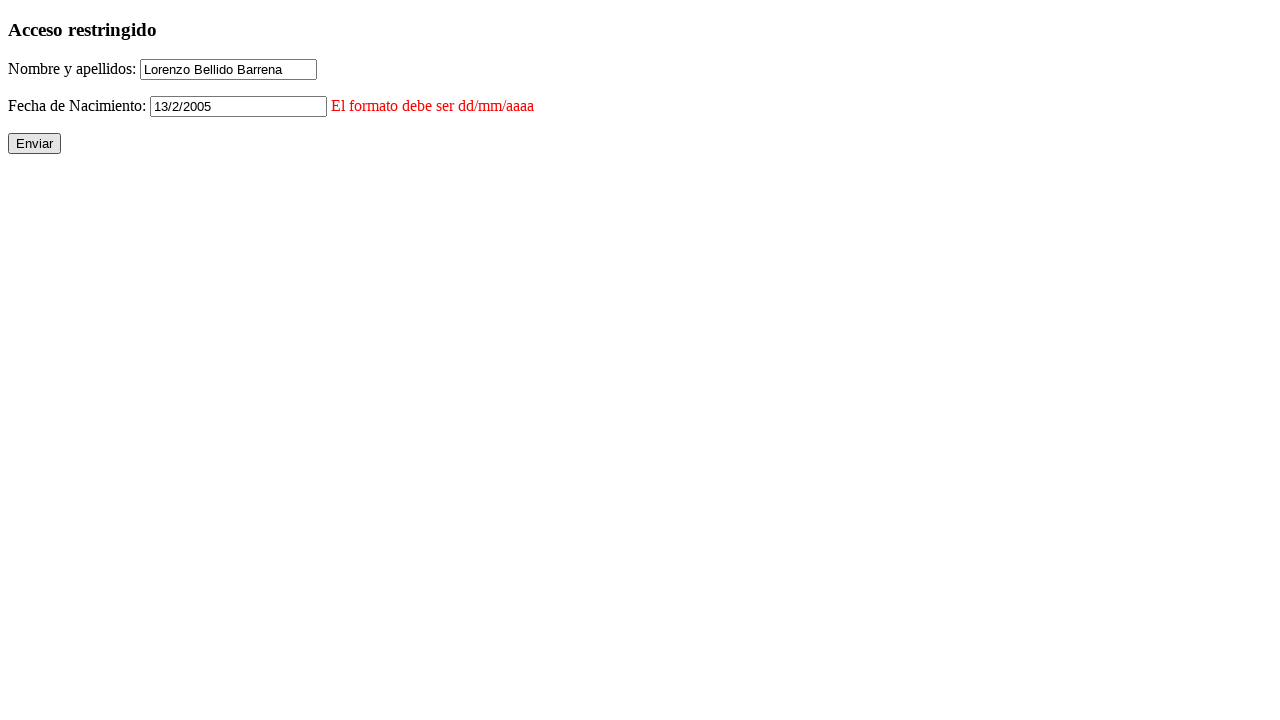

Verified date error is visible
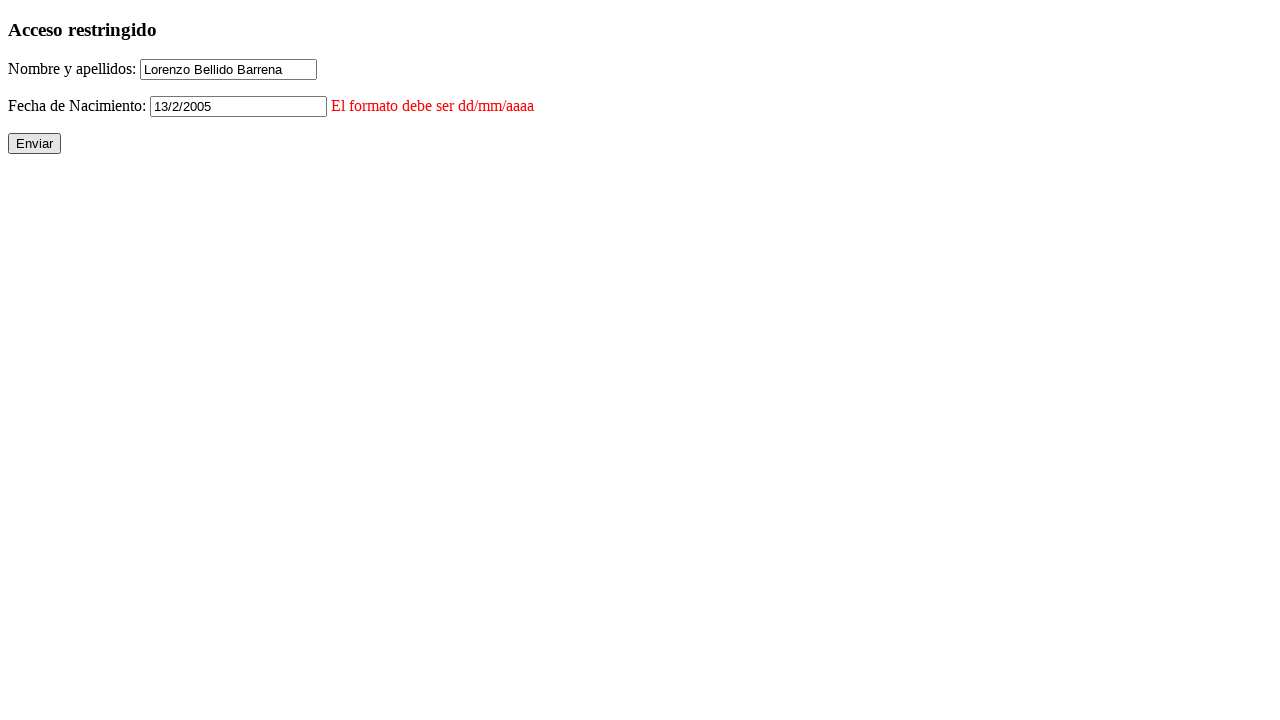

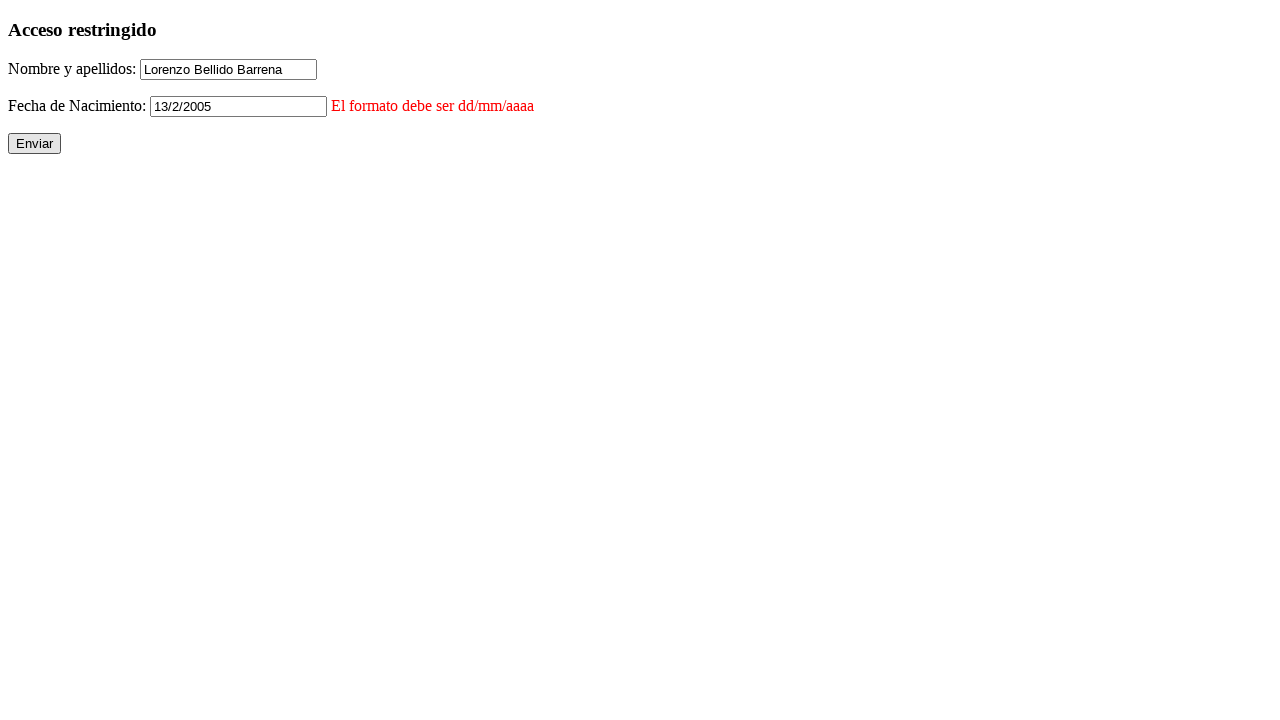